Tests browser window and tab handling by clicking buttons to open new windows/tabs, switching between them to verify content, and then switching back to the parent window to click another button.

Starting URL: https://demoqa.com/browser-windows

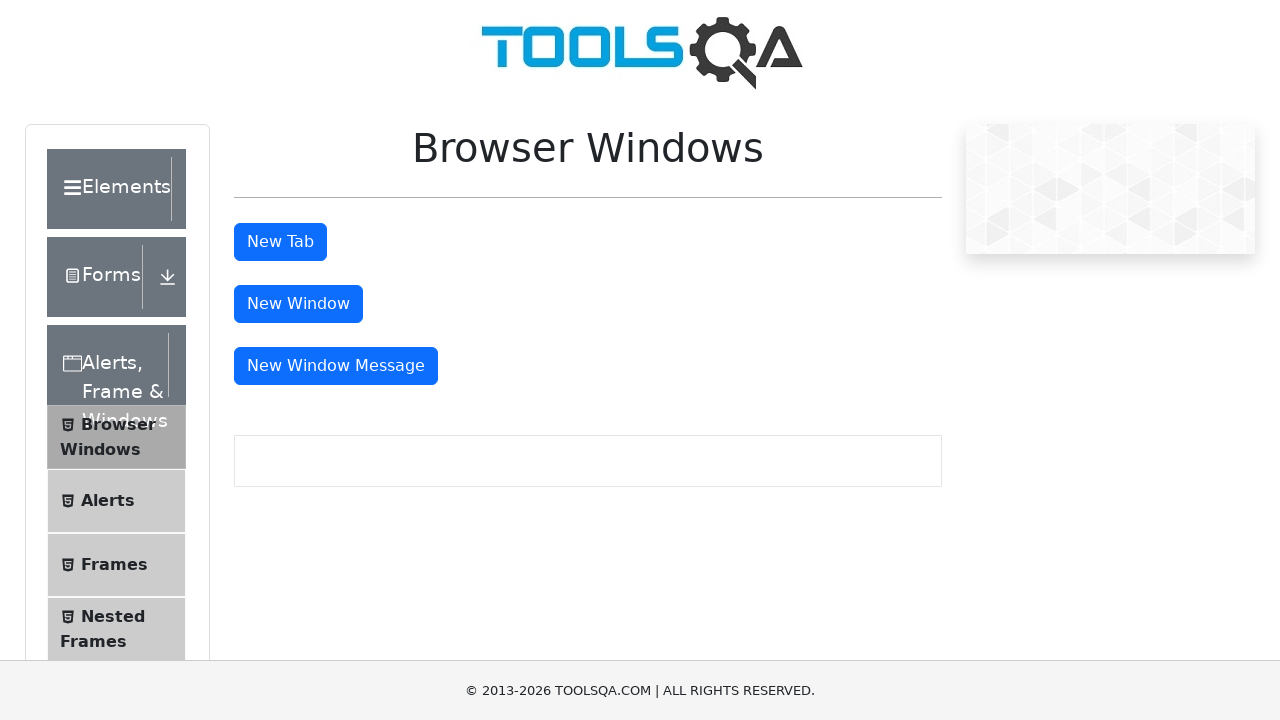

Clicked new window button at (298, 304) on button#windowButton
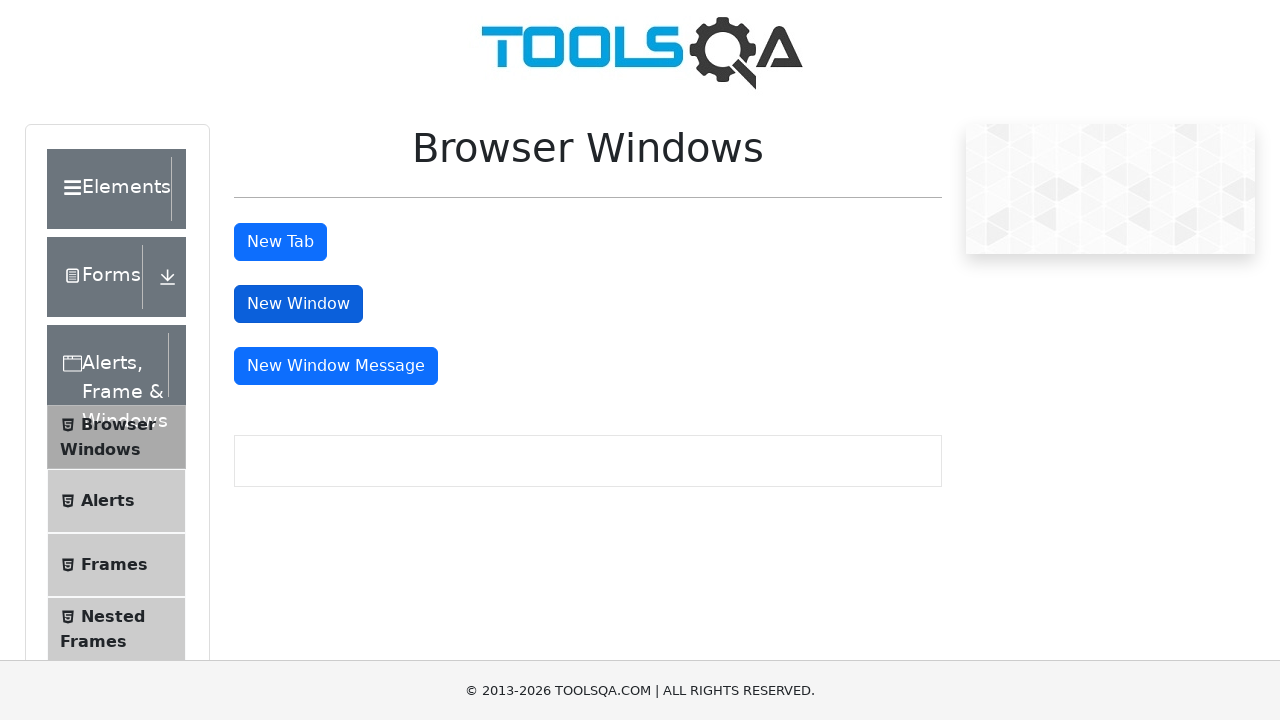

Clicked new tab button at (280, 242) on button#tabButton
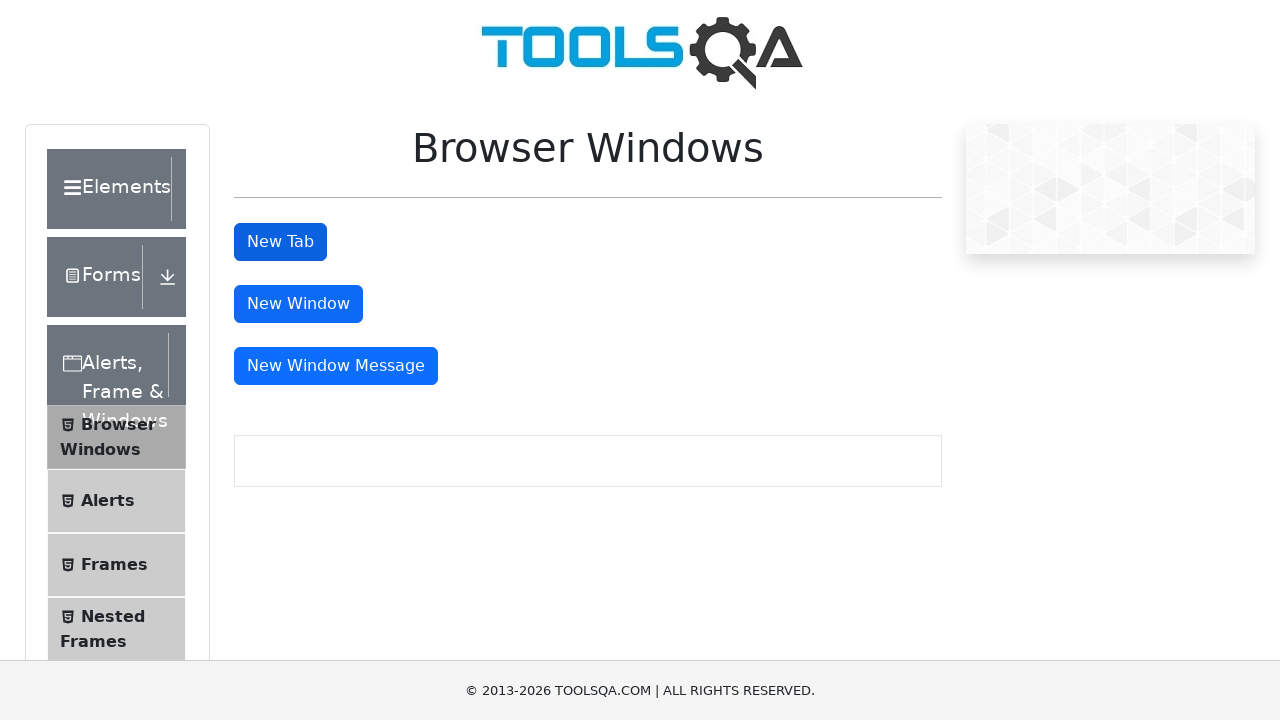

Retrieved all pages (windows/tabs) from context
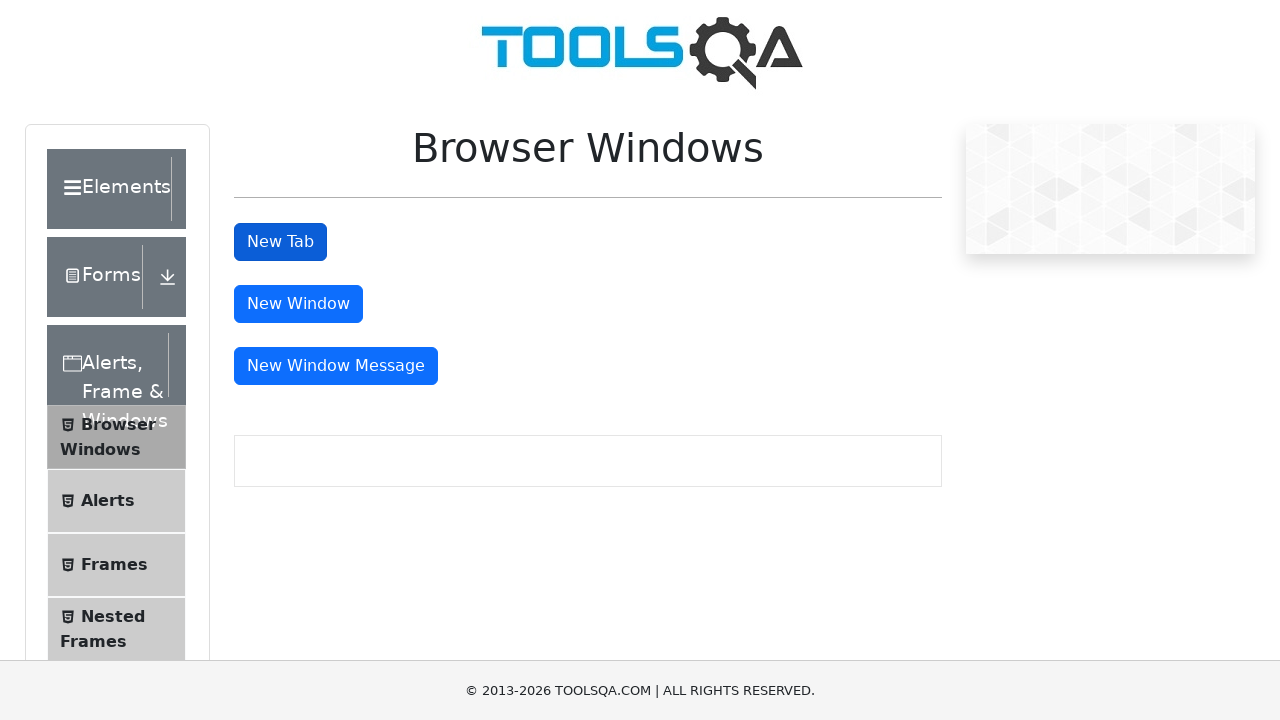

Found page with 'sample' in URL
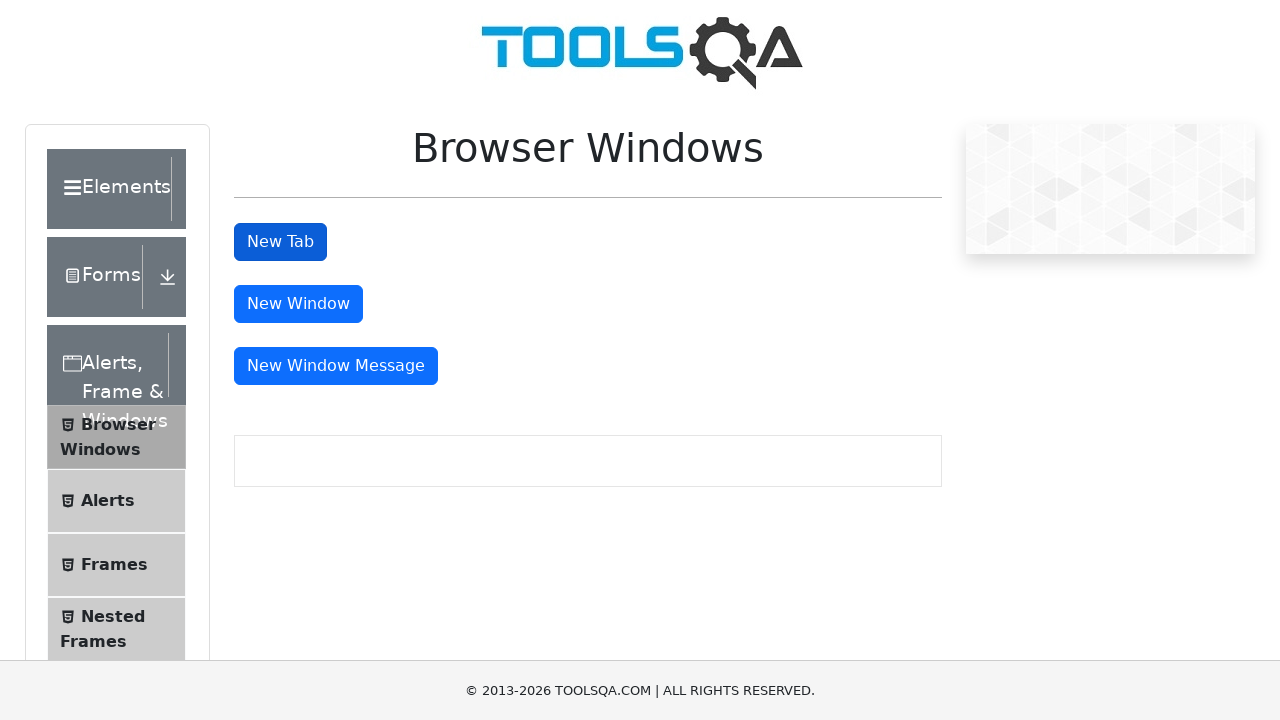

Waited for sample heading to load on sample page
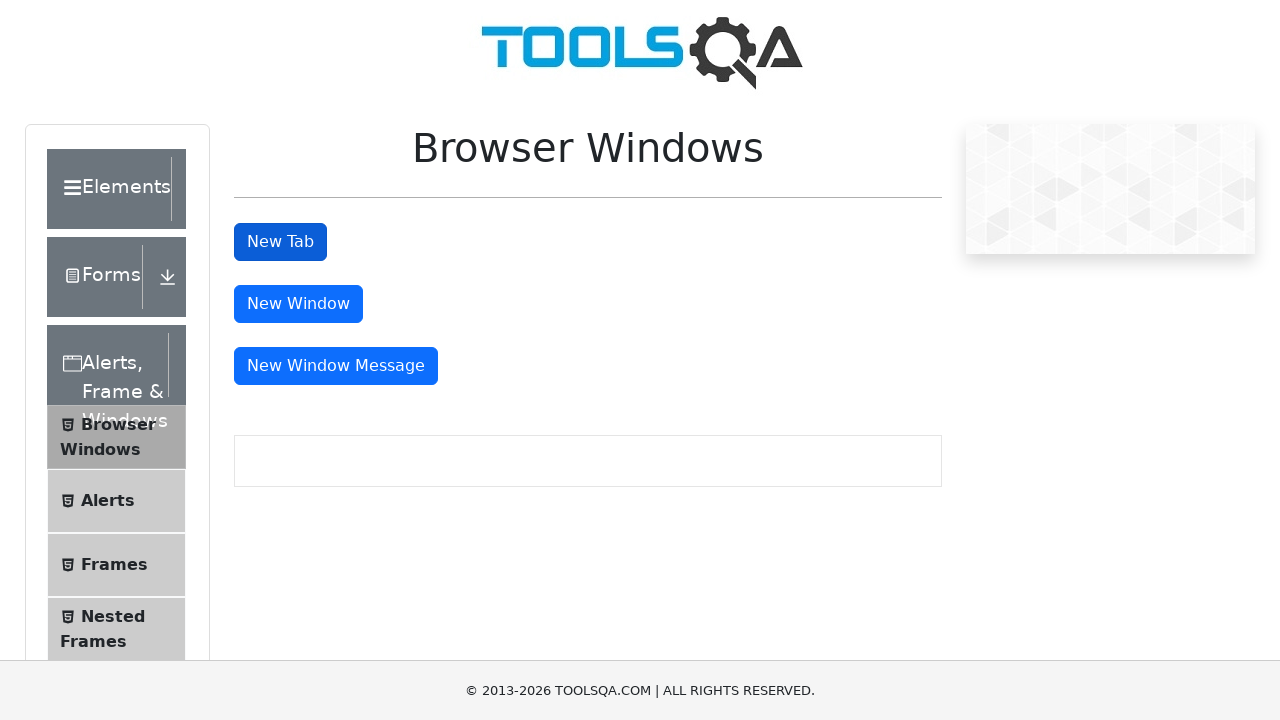

Located sample heading element
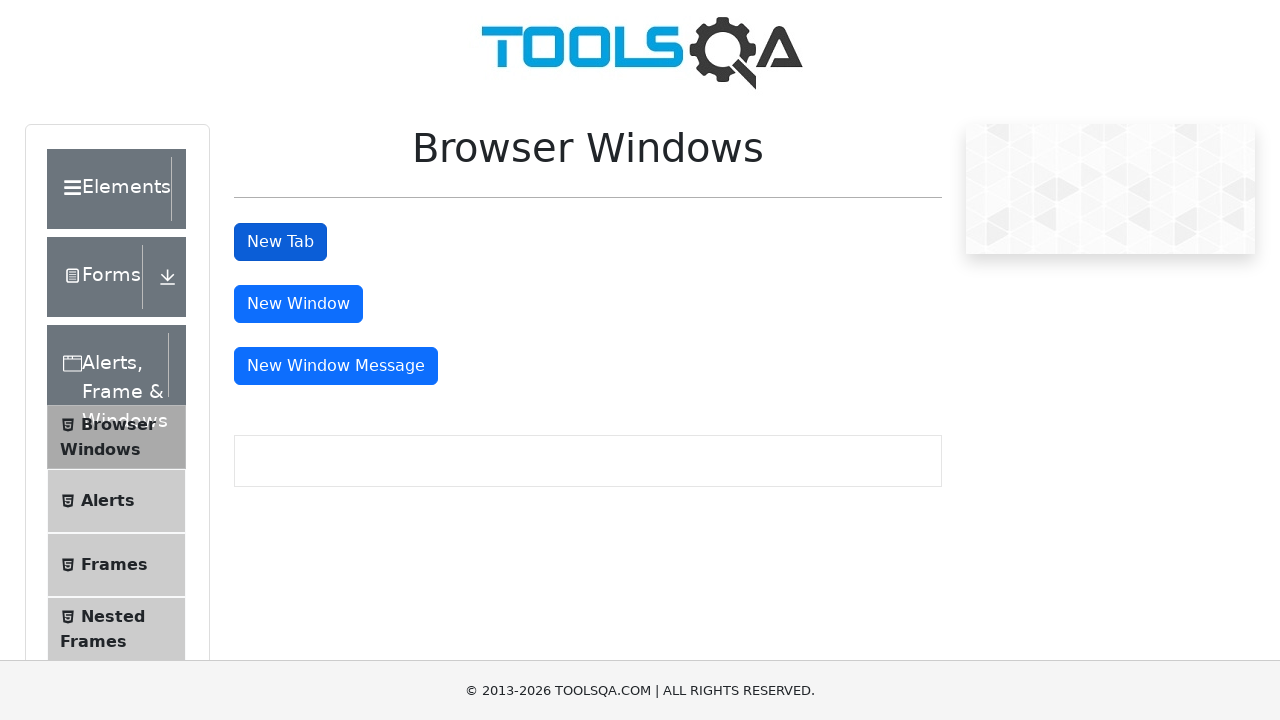

Retrieved text content from sample heading
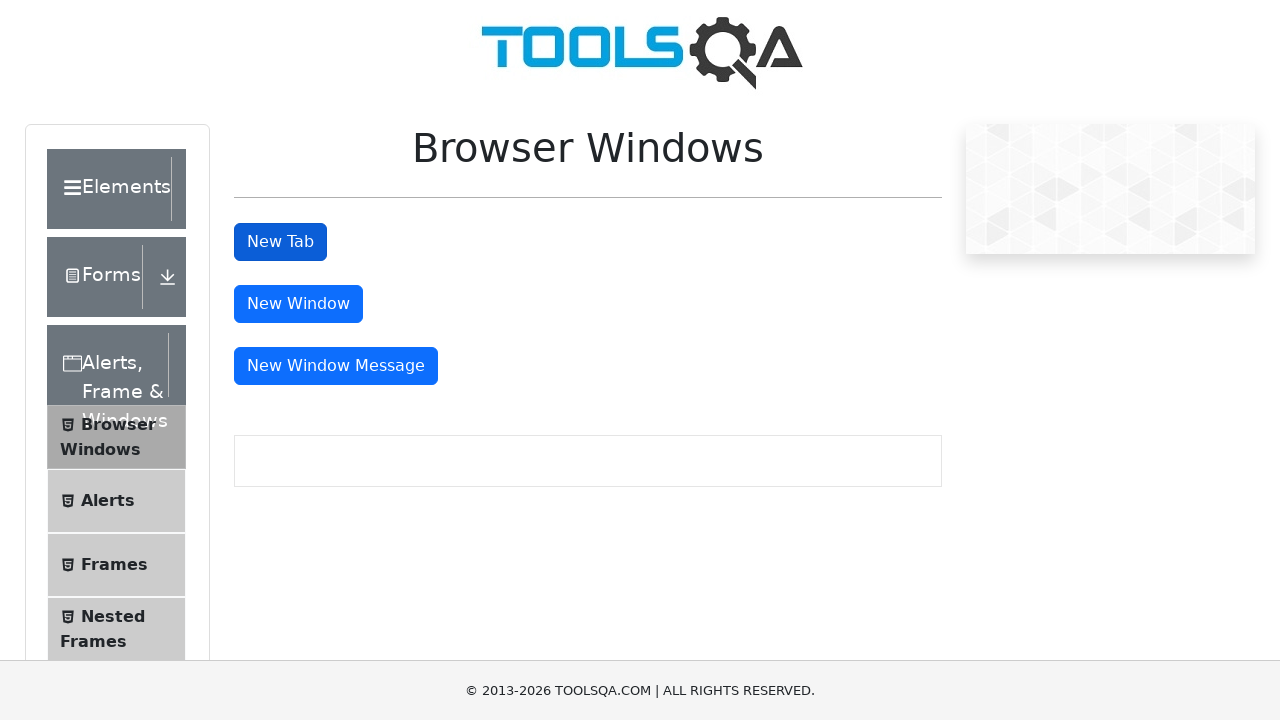

Switched back to original parent window
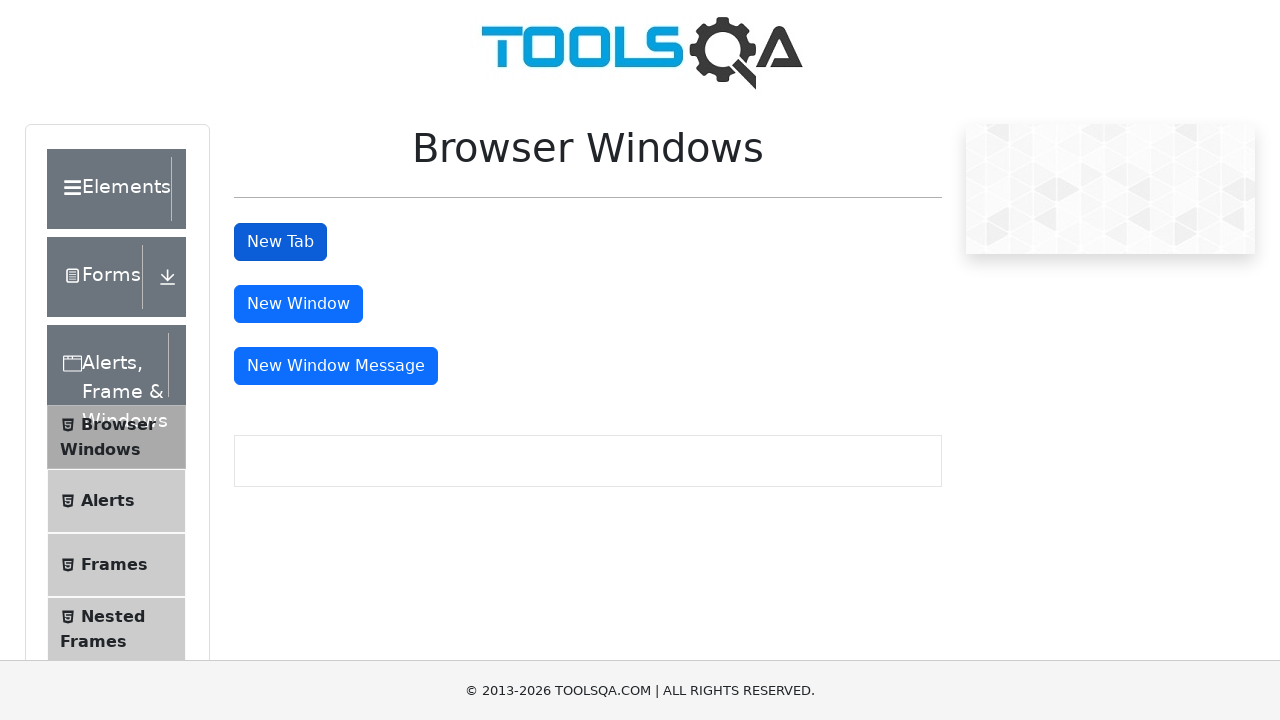

Clicked message window button on parent window at (336, 366) on button#messageWindowButton
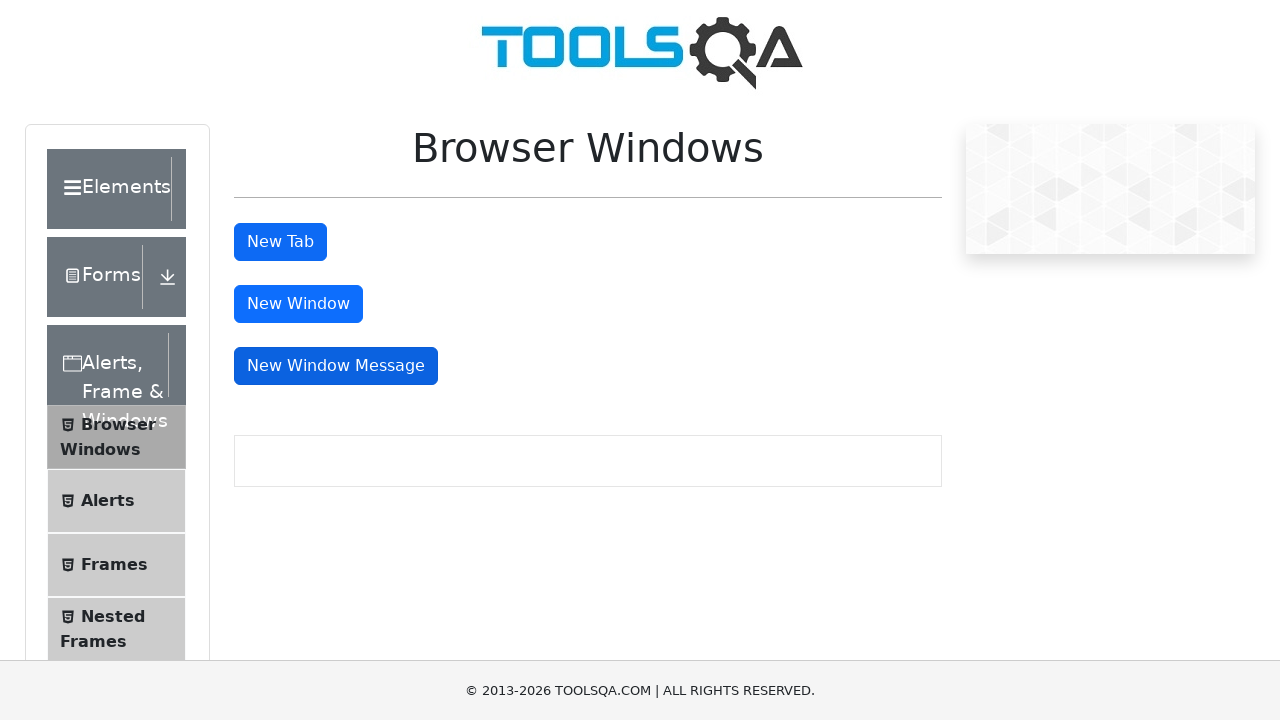

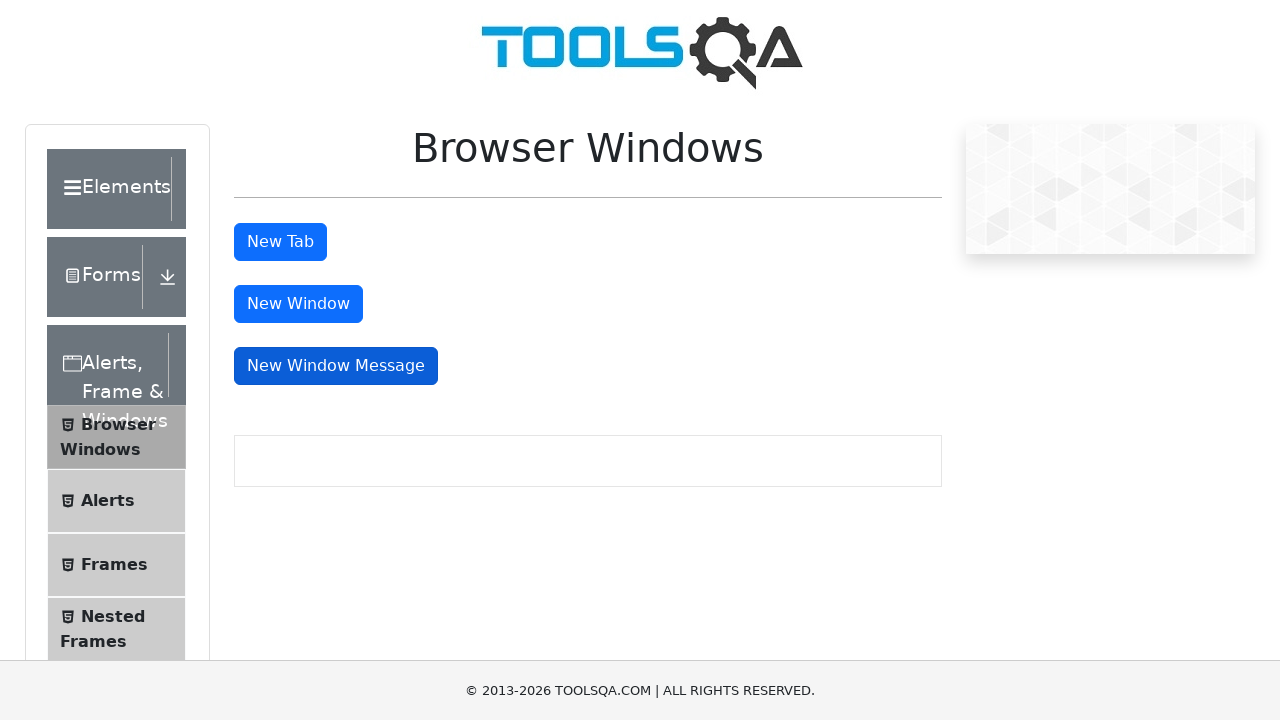